Tests that search rejects book name with spaces between each letter by searching for "g r e a t" and verifying no results message is shown

Starting URL: https://www.sharelane.com/cgi-bin/main.py

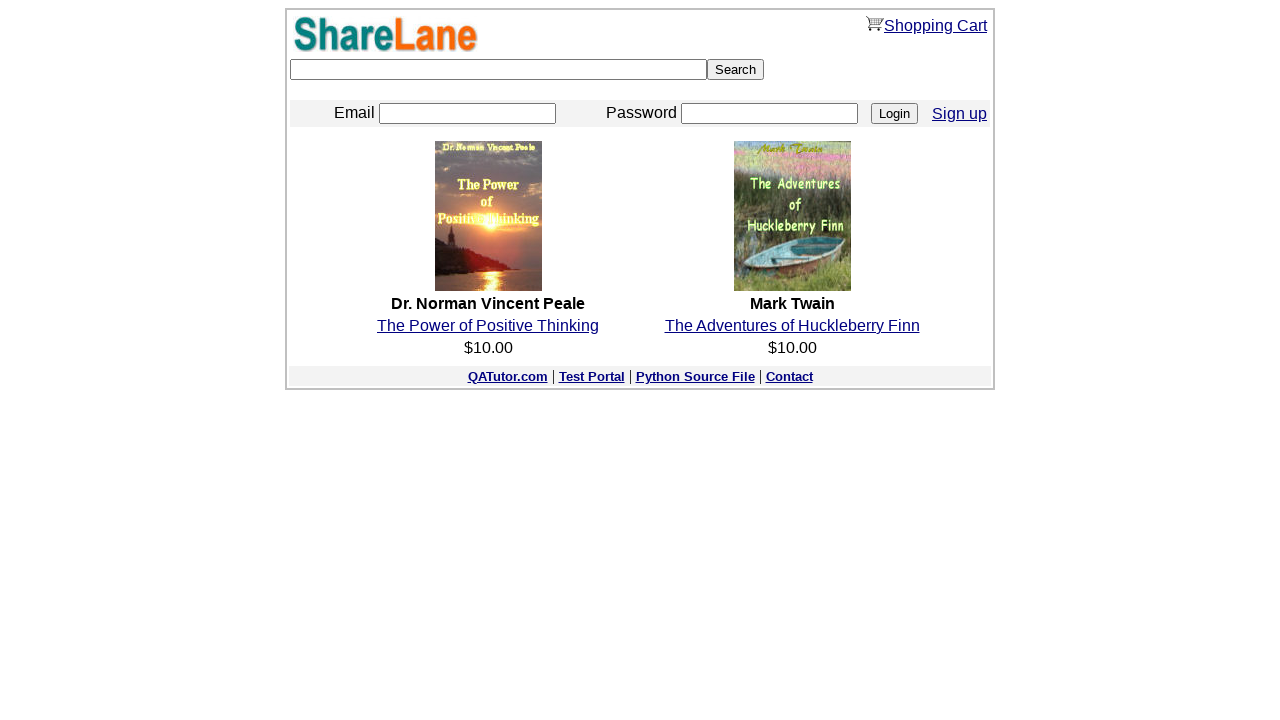

Filled search field with 'g r e a t' (book name with spaces between each letter) on [type=text]
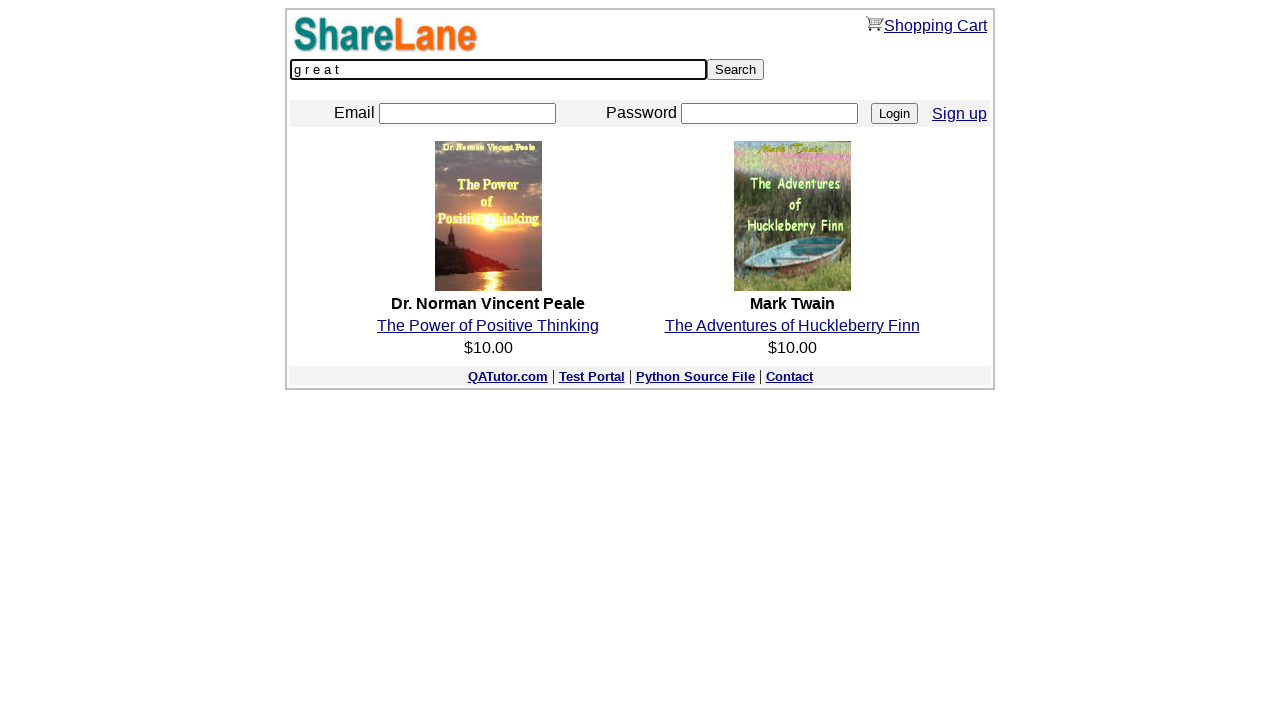

Clicked Search button to submit the search at (736, 70) on [value=Search]
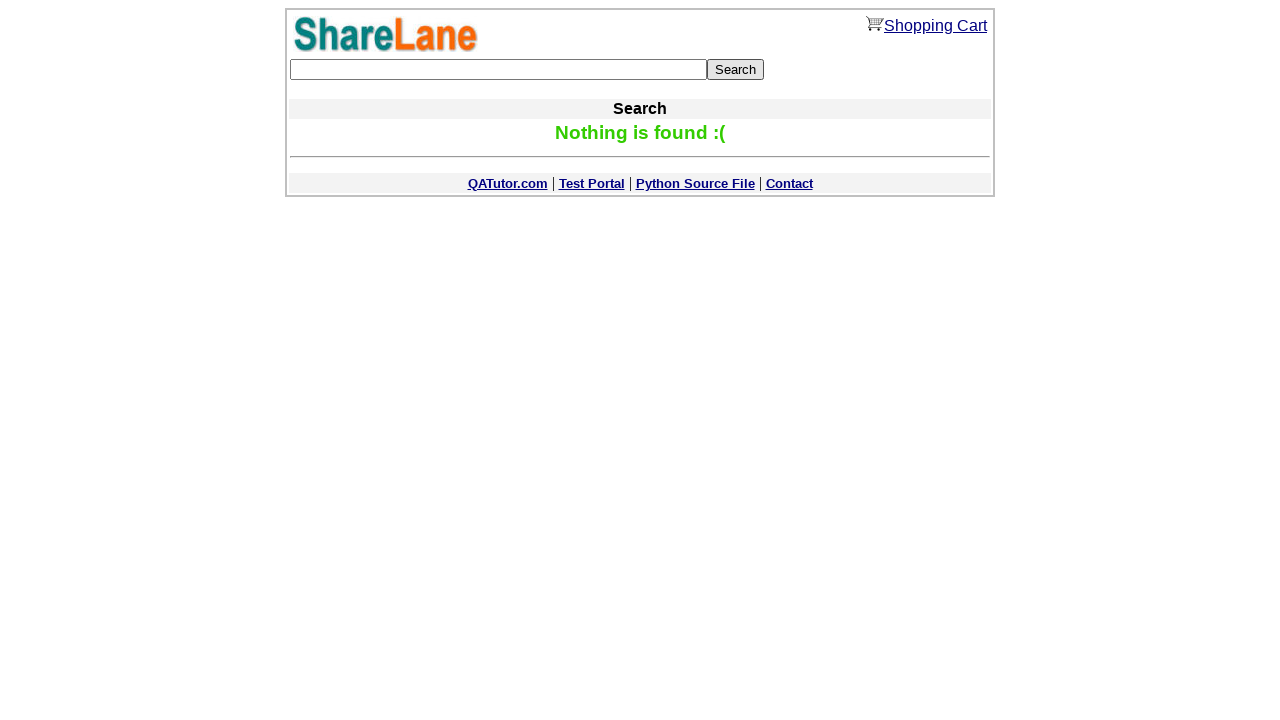

Verified no results message is displayed, confirming search rejects book name with spaces between each letter
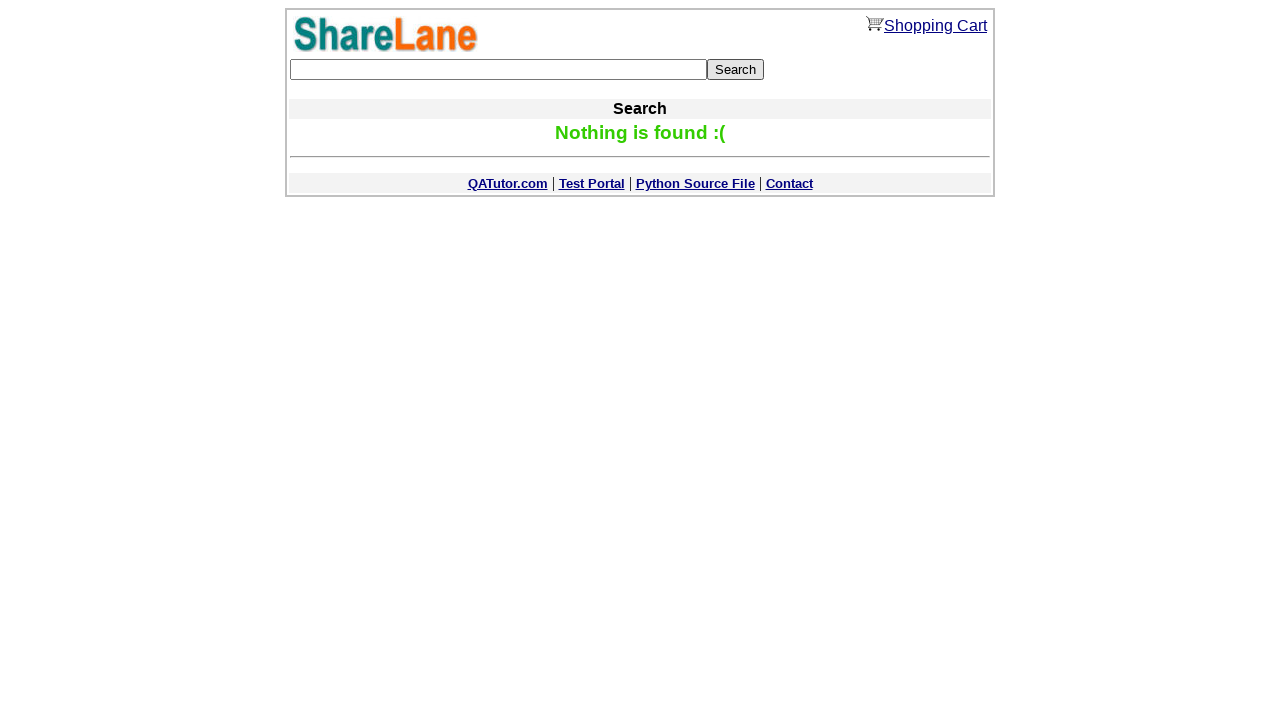

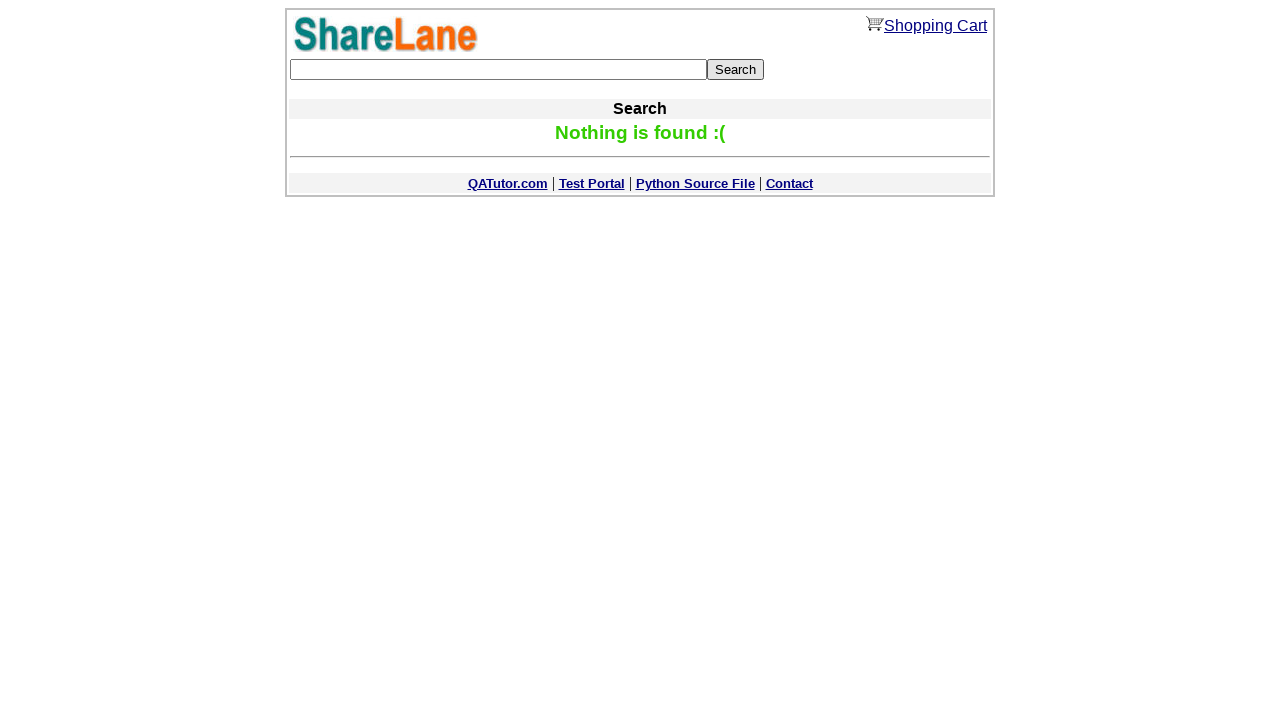